Navigates to a Stepik lesson page, fills in an answer "get()" in the textarea field, and clicks the submit button to submit the solution.

Starting URL: https://stepik.org/lesson/25969/step/12

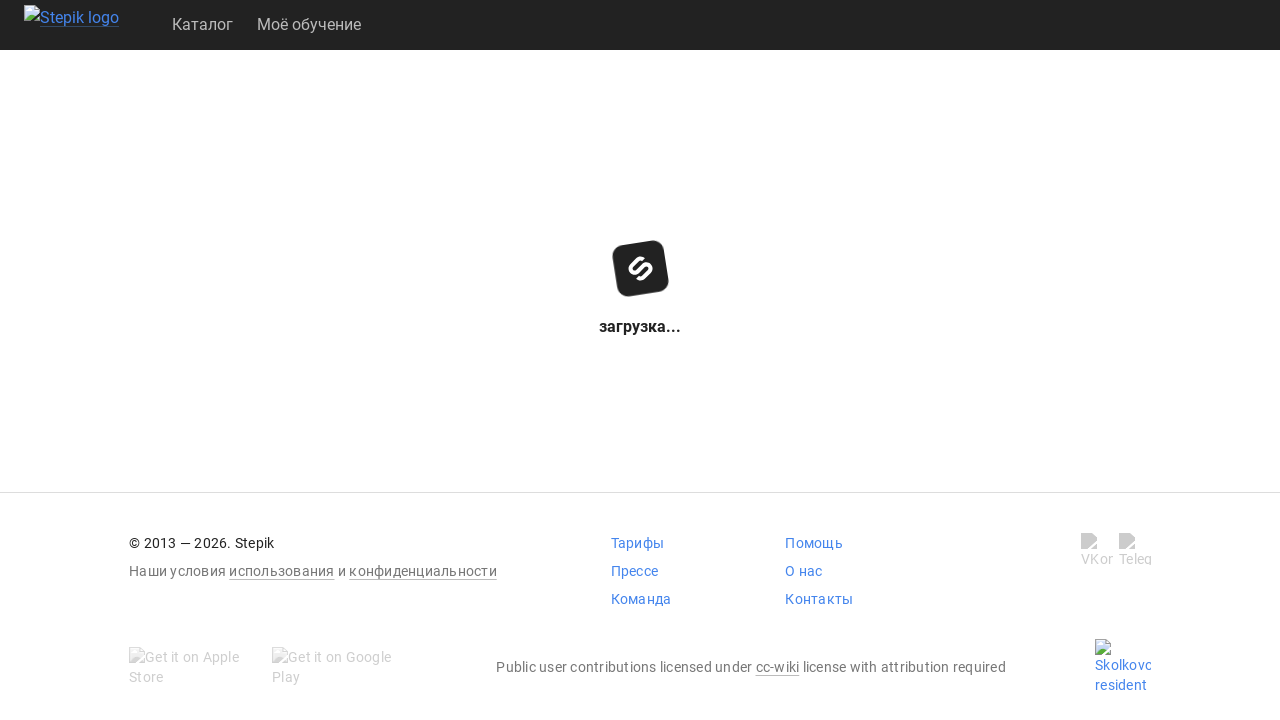

Waited for textarea element to be available
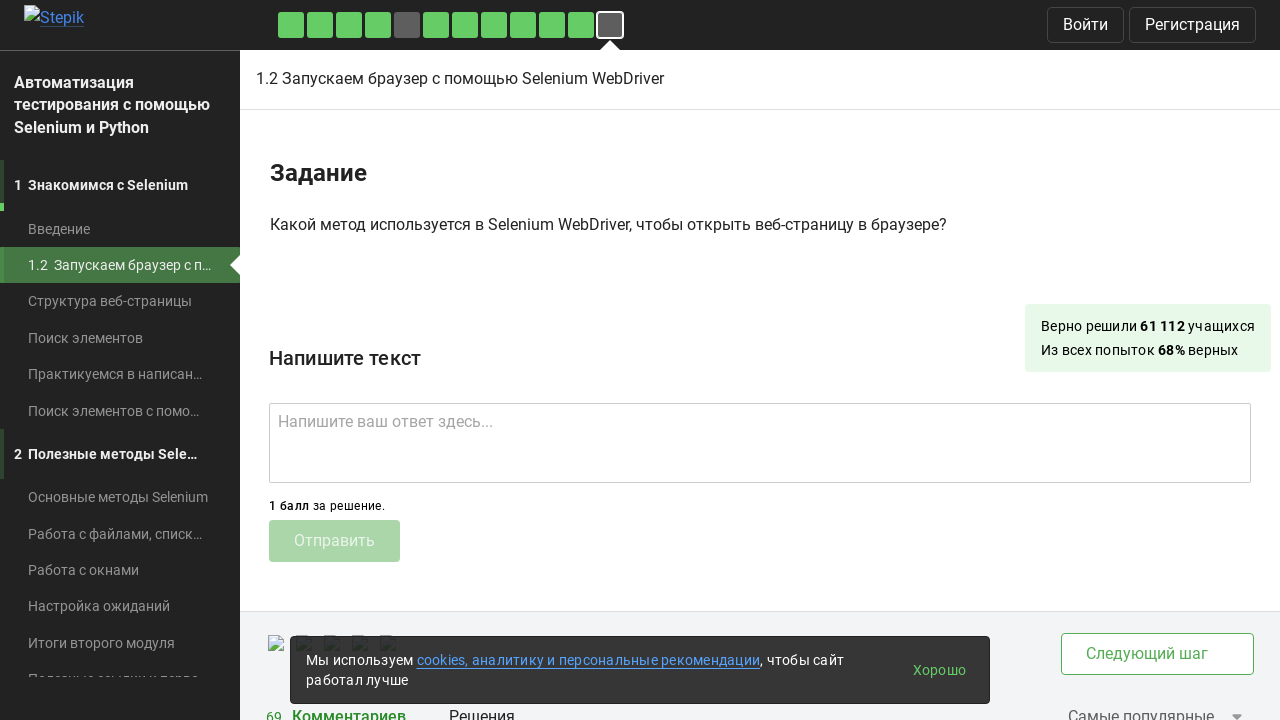

Filled textarea with answer 'get()' on .textarea
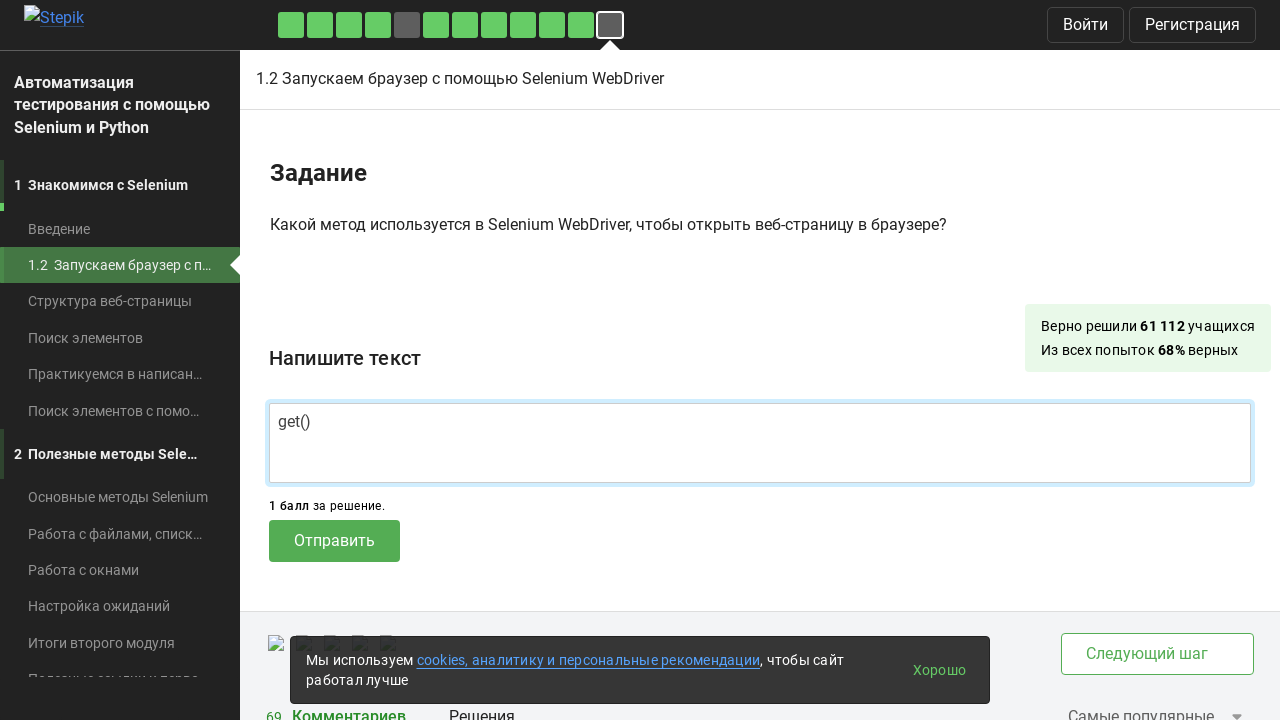

Clicked submit button to submit the solution at (334, 541) on .submit-submission
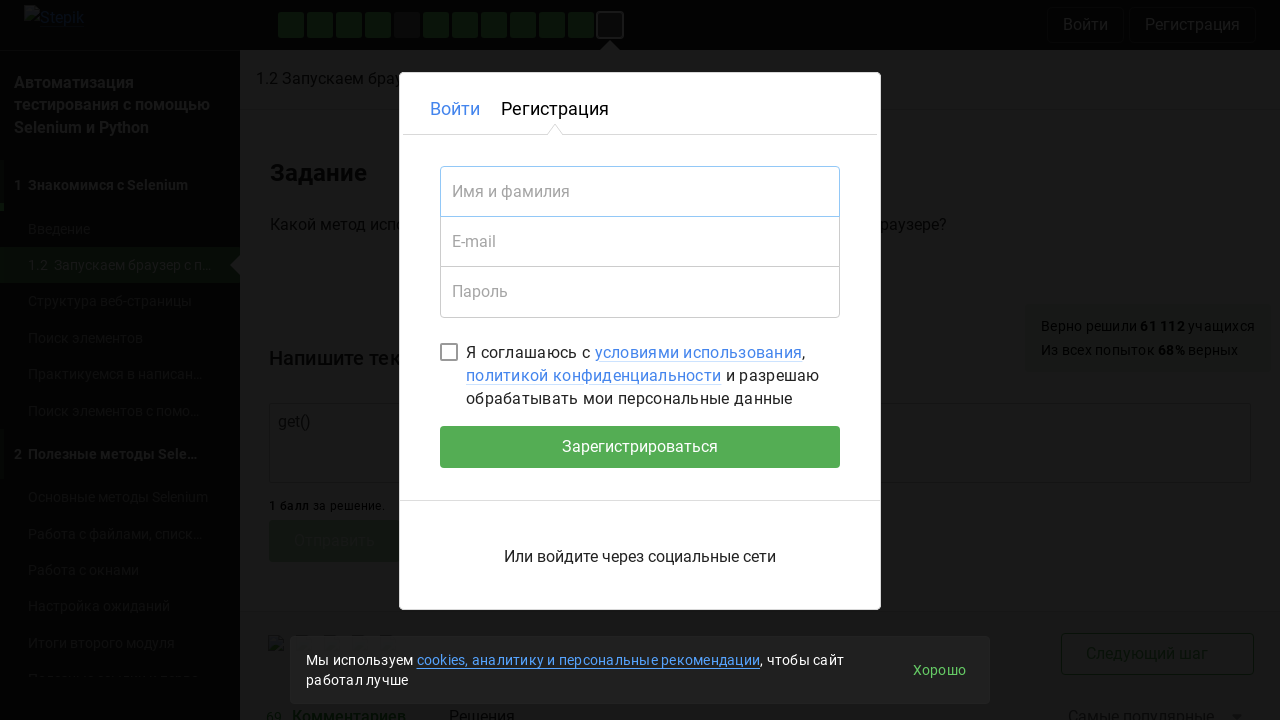

Waited 2 seconds for response/result to appear
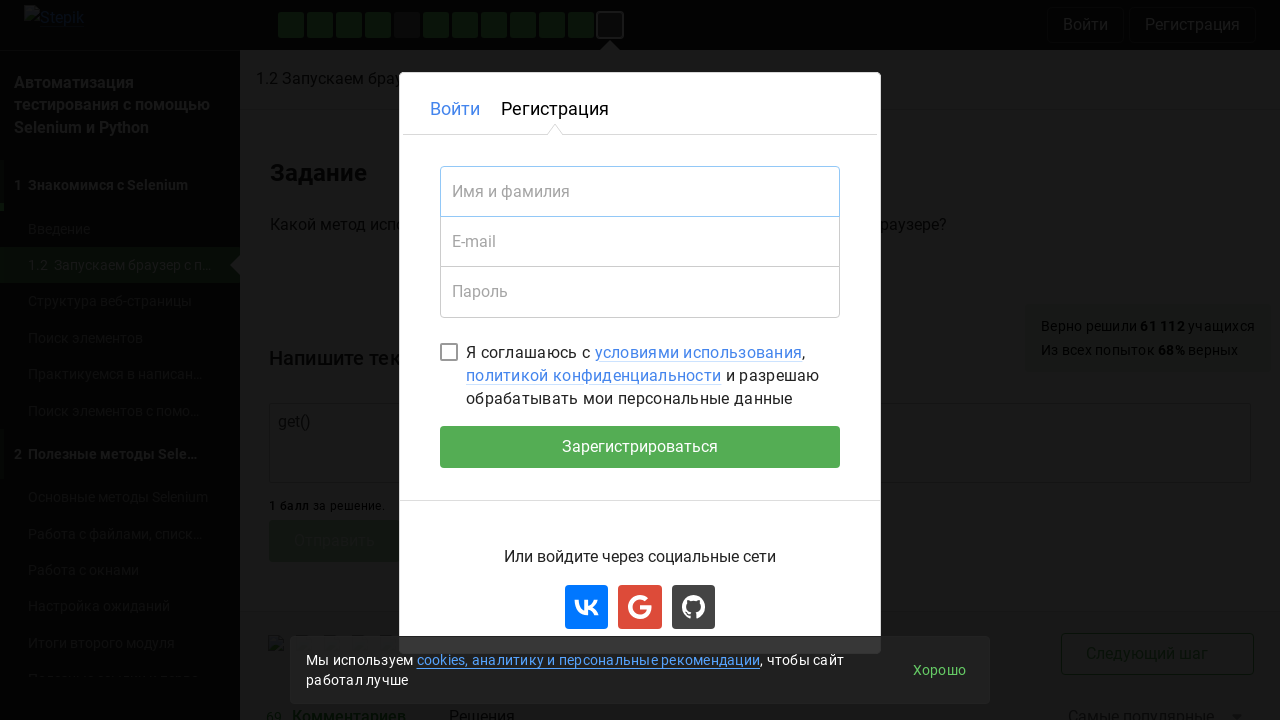

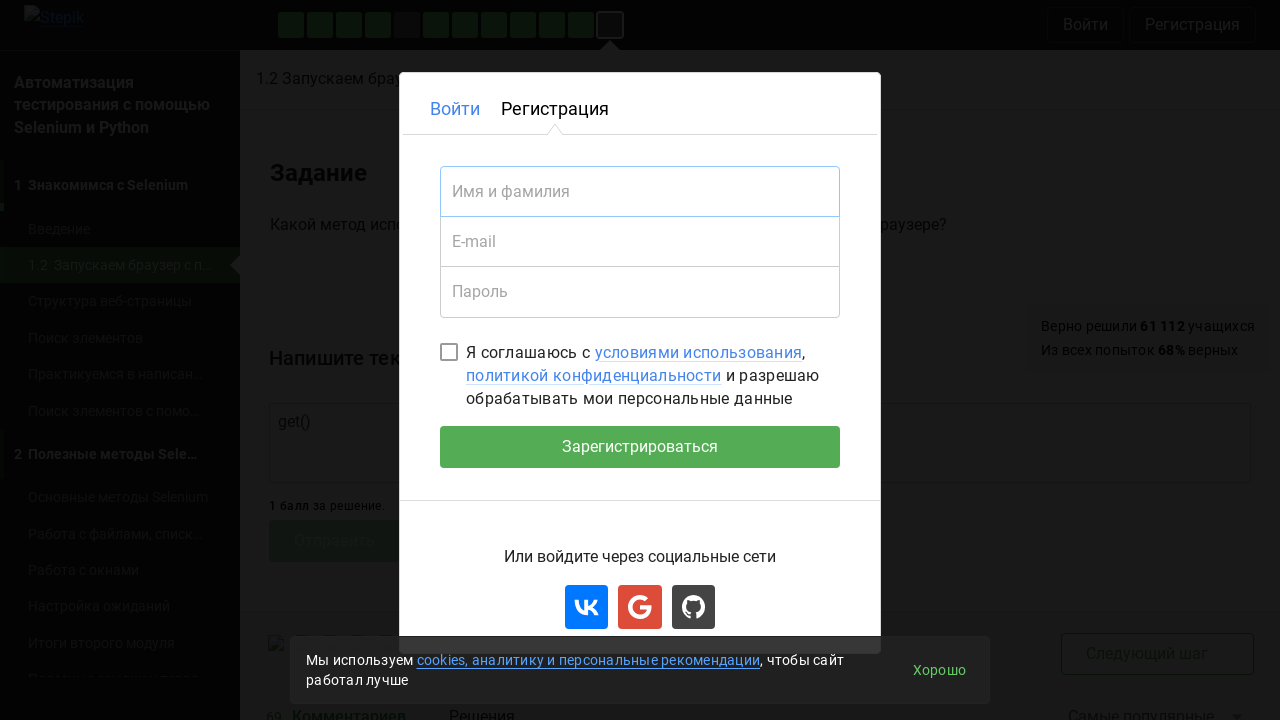